Navigates to OrangeHRM demo login page and retrieves page metadata (title, URL, page source) to verify the page loads correctly.

Starting URL: https://opensource-demo.orangehrmlive.com/web/index.php/auth/login

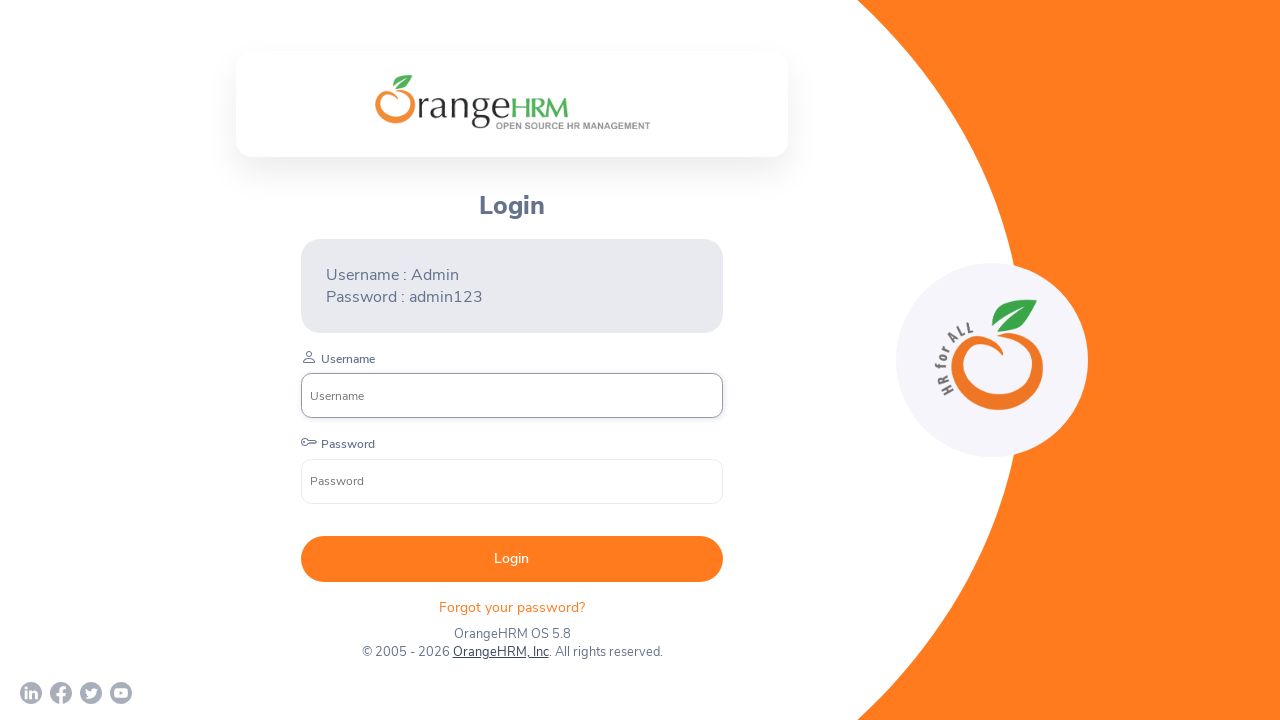

Retrieved page title
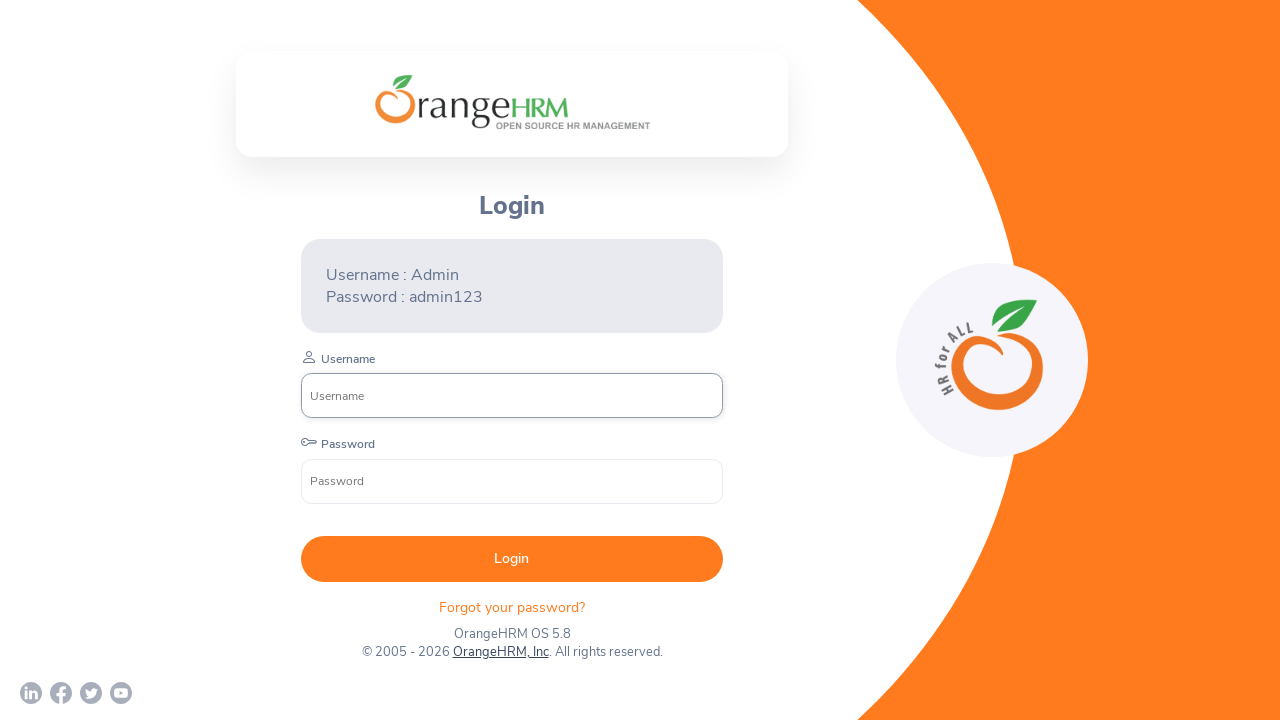

Retrieved current URL
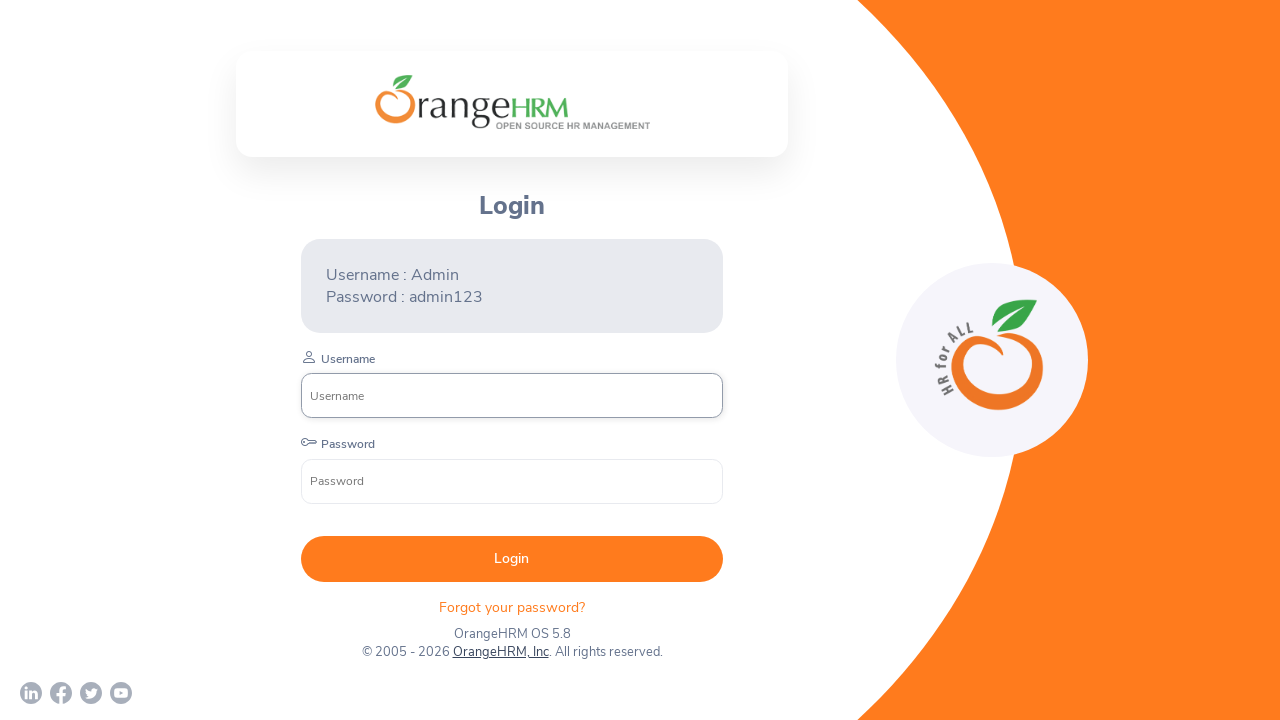

Retrieved page source content
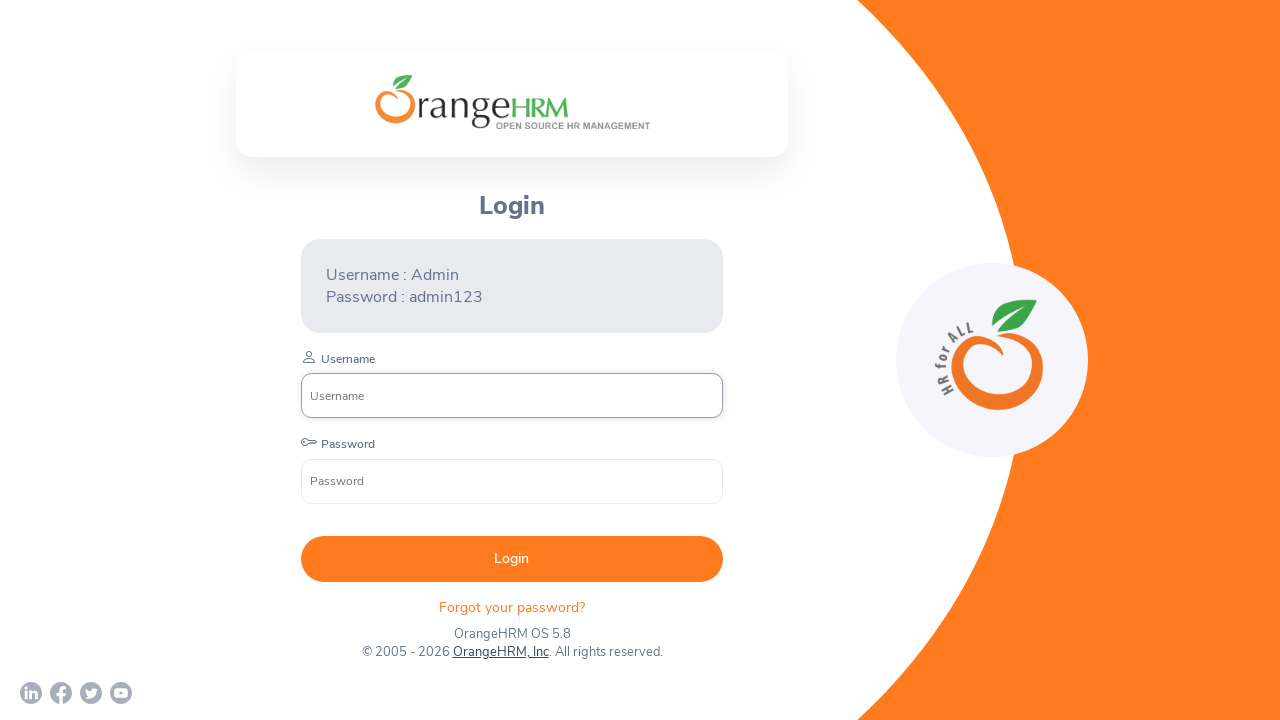

Waited for page to reach domcontentloaded state
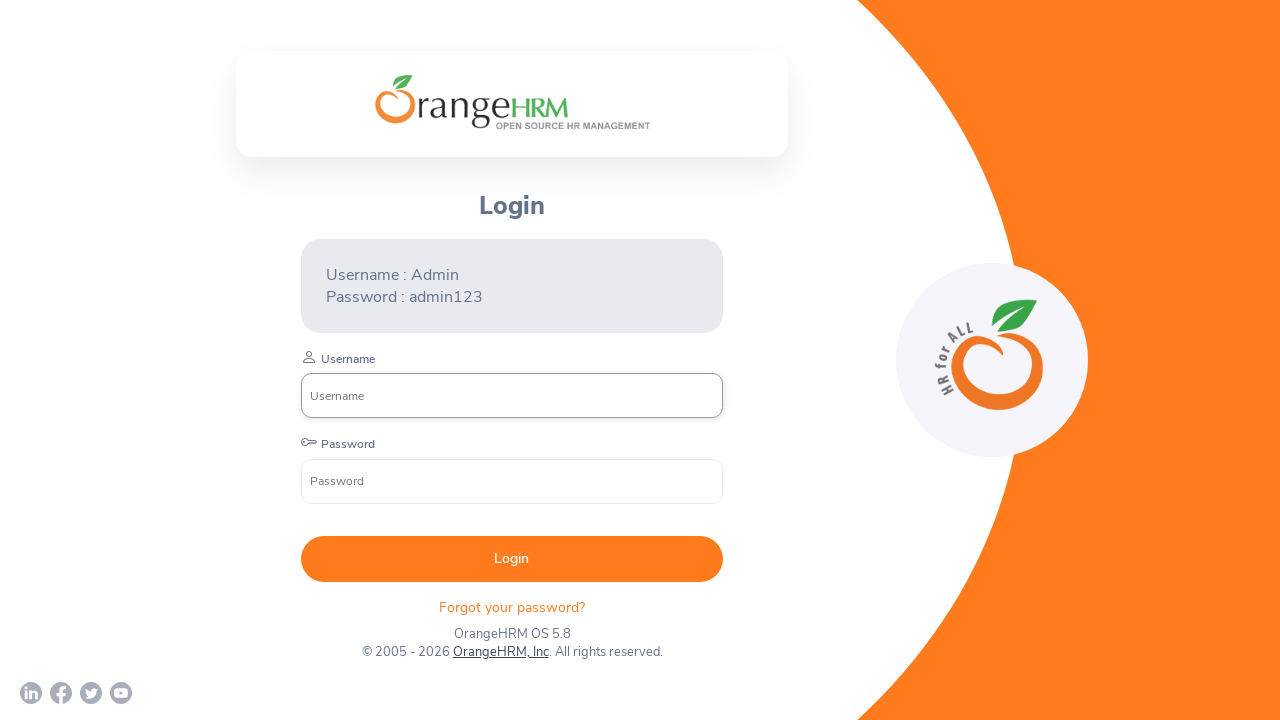

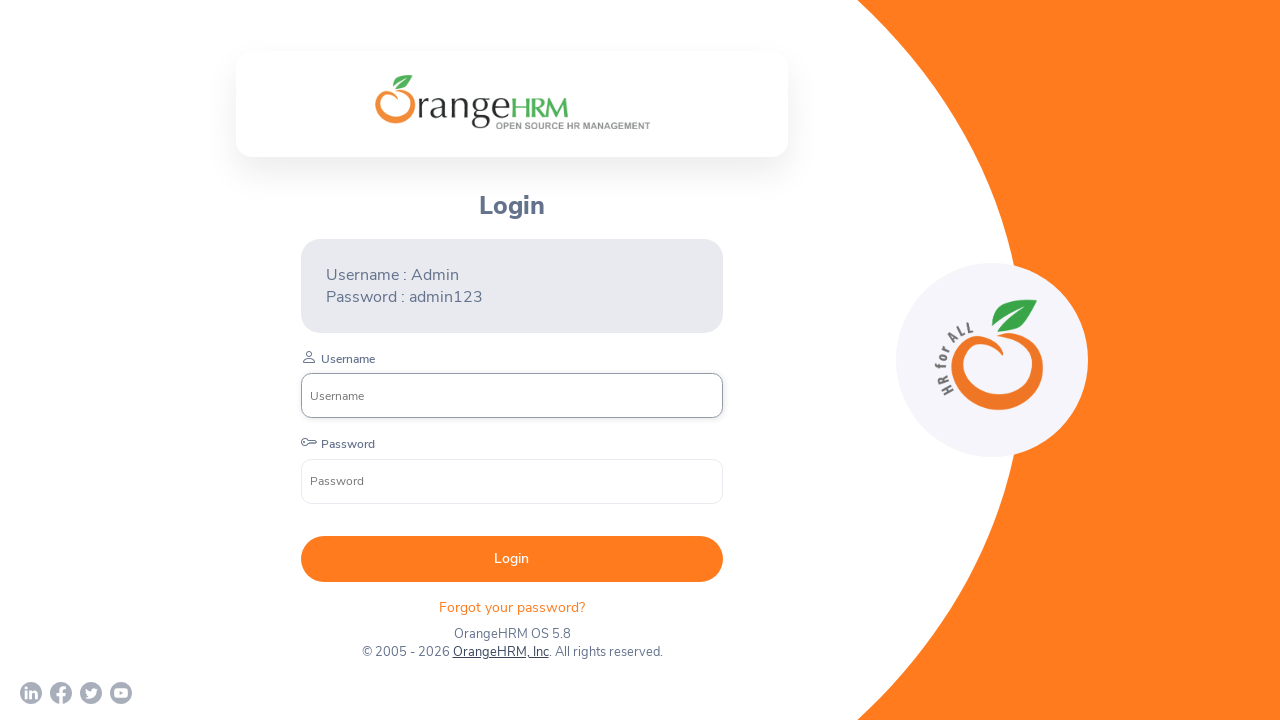